Visits the Rahul Shetty Academy Selenium Practice website to verify the page loads successfully

Starting URL: https://rahulshettyacademy.com/seleniumPractise/#/

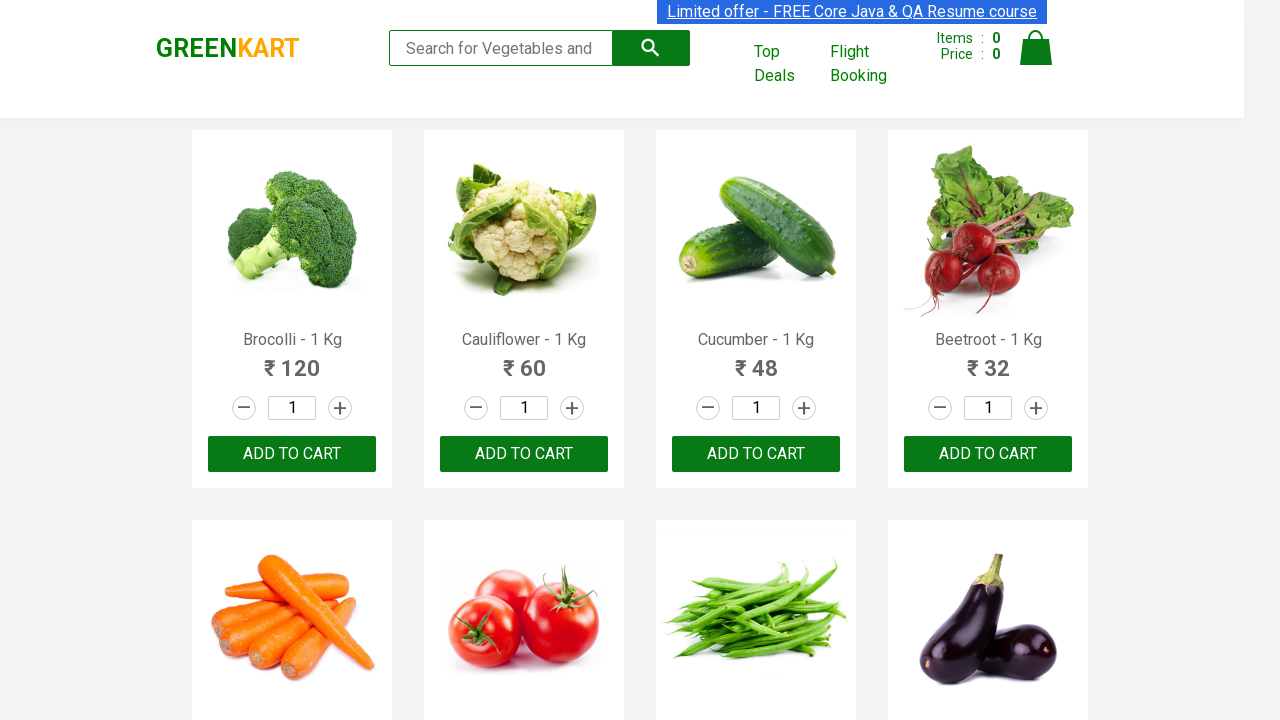

Waited for page DOM to load on Rahul Shetty Academy Selenium Practice website
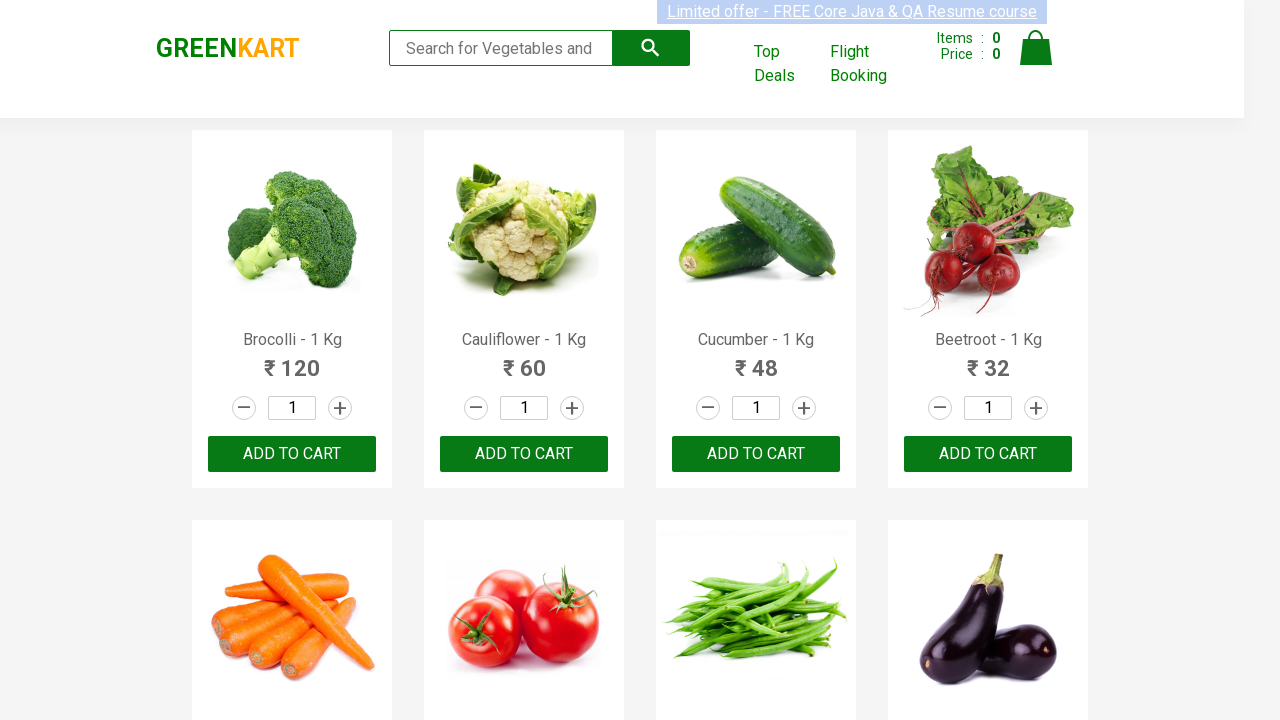

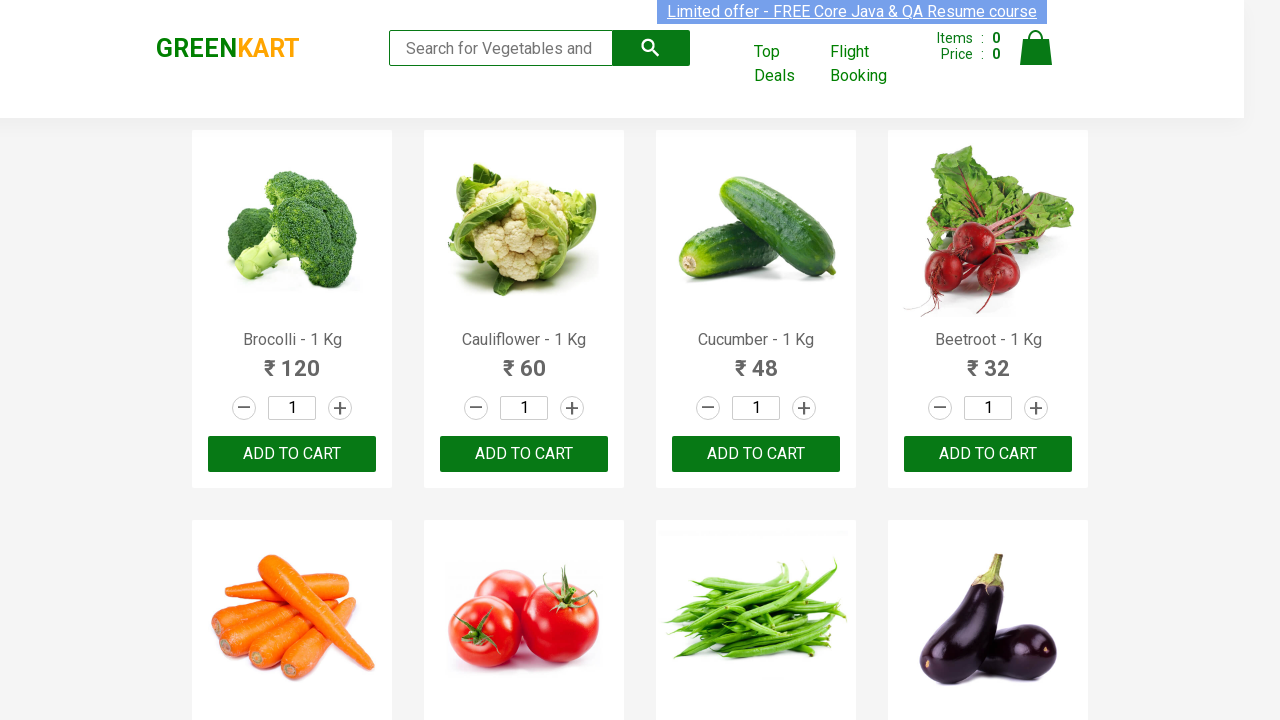